Tests browser alert handling by clicking a button to trigger a confirm dialog box and accepting the alert

Starting URL: http://demo.automationtesting.in/Alerts.html

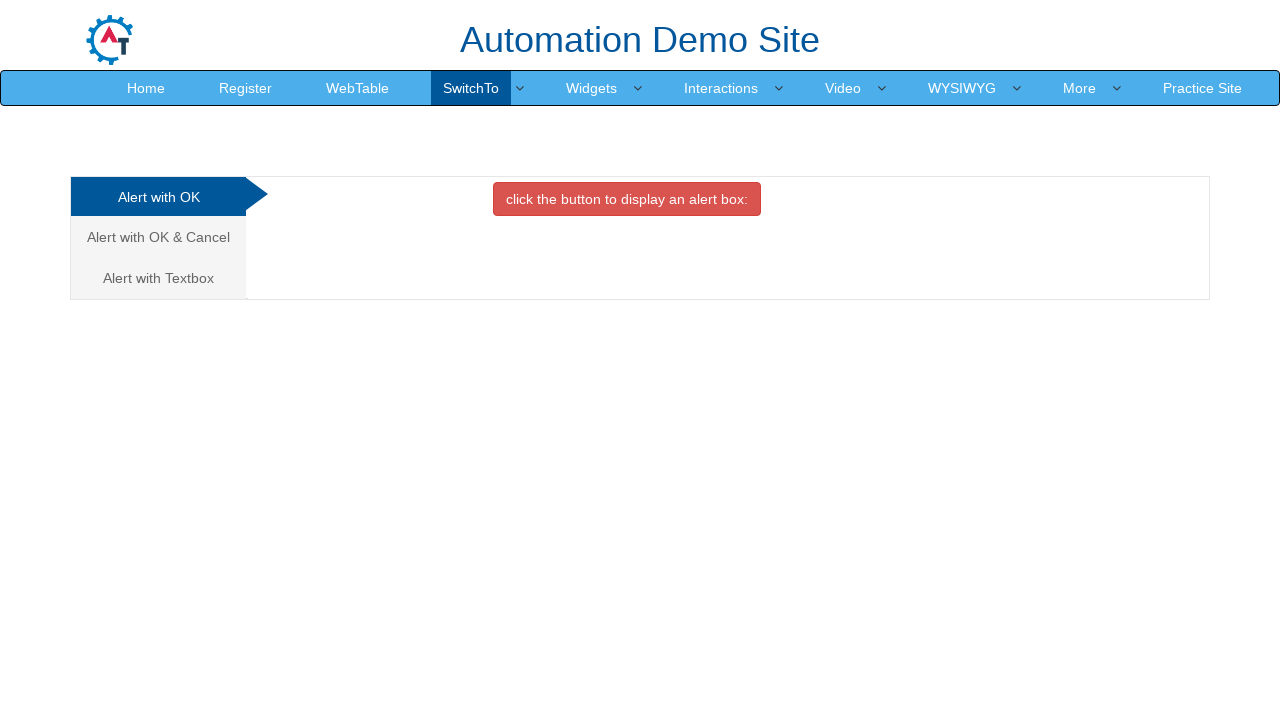

Clicked on 'Alert with OK & Cancel' tab at (158, 237) on xpath=//a[text()='Alert with OK & Cancel ']
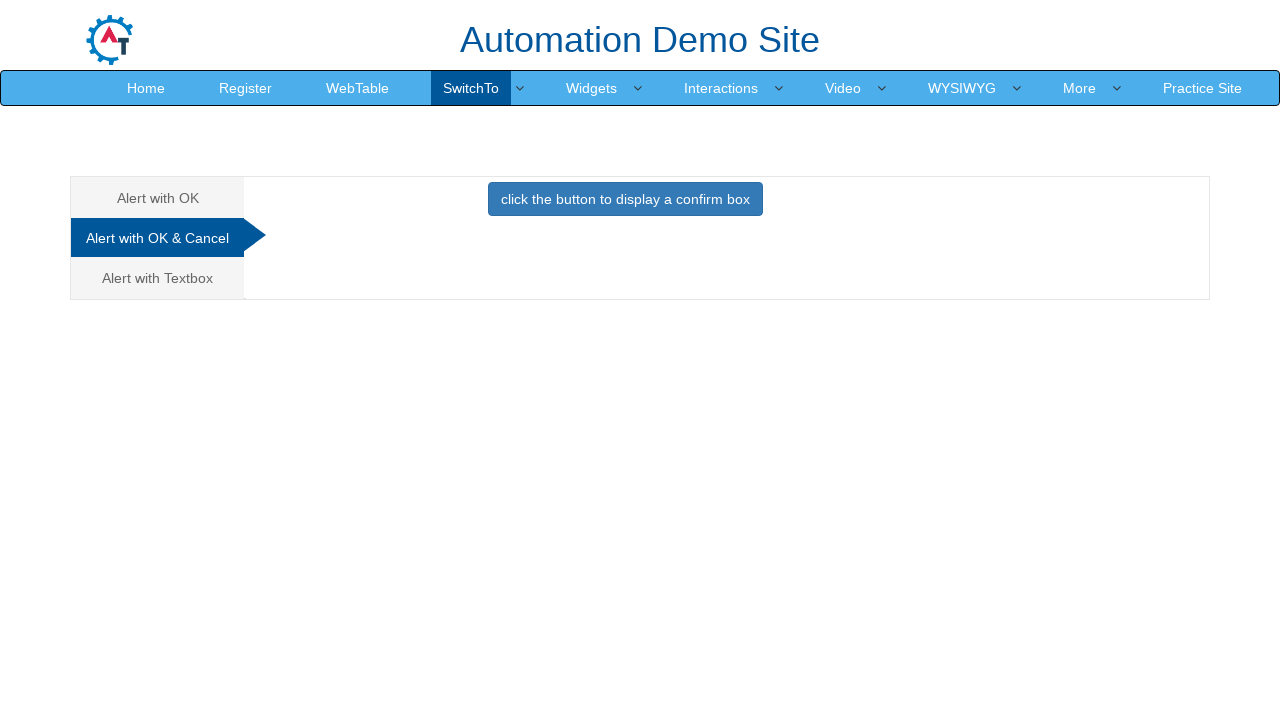

Clicked button to display confirm box at (625, 199) on xpath=//button[text()='click the button to display a confirm box ']
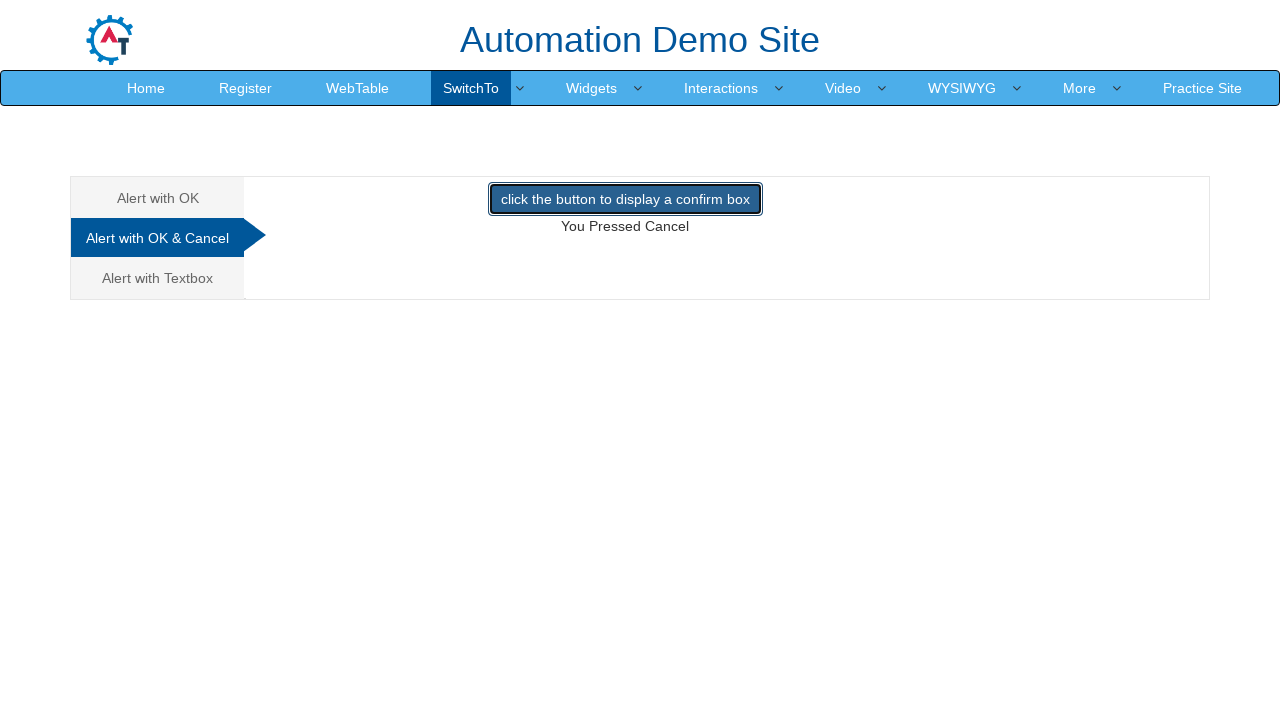

Set up dialog handler to accept alerts
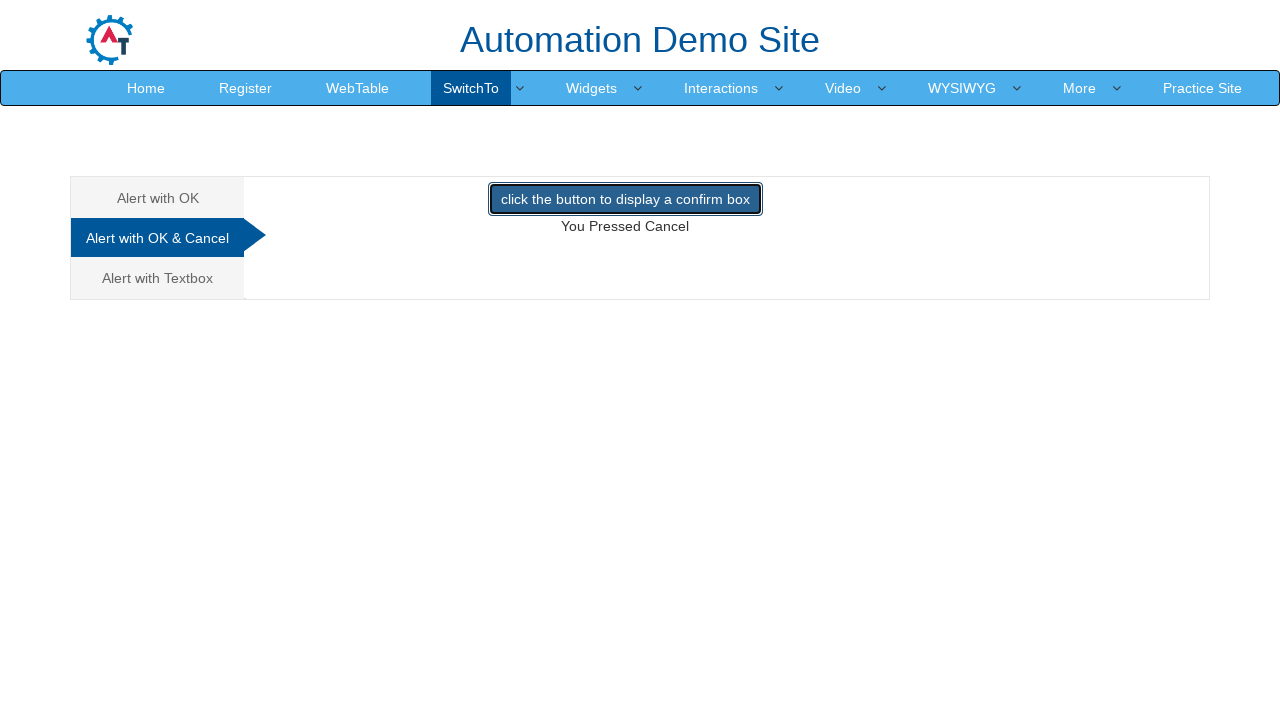

Clicked button again to trigger confirm dialog with handler active at (625, 199) on xpath=//button[text()='click the button to display a confirm box ']
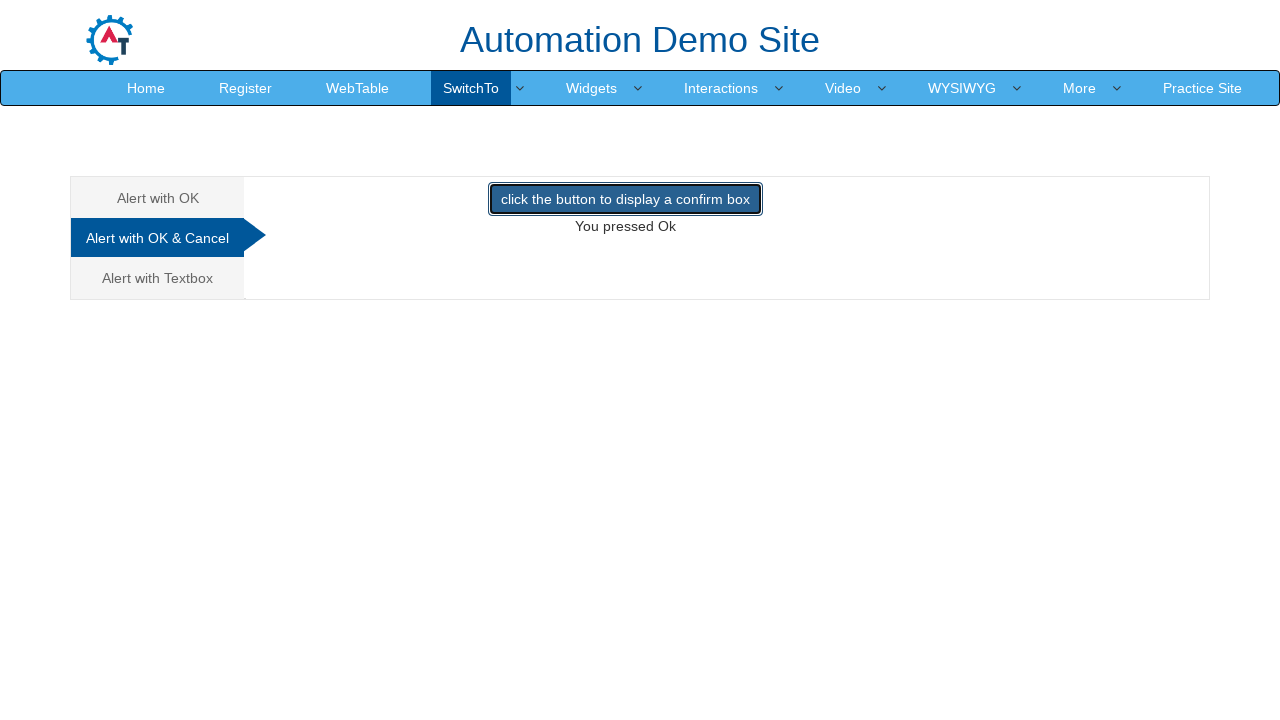

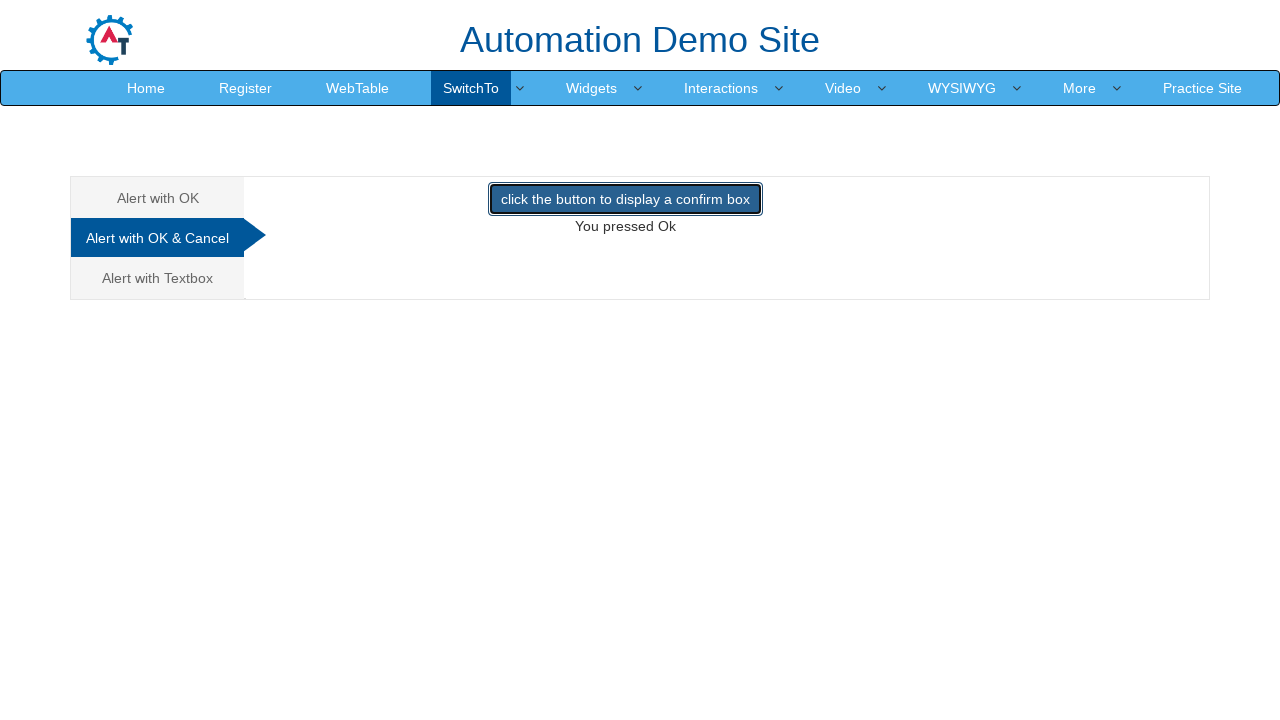